Tests dropdown functionality by selecting different options from a dropdown menu

Starting URL: https://the-internet.herokuapp.com/

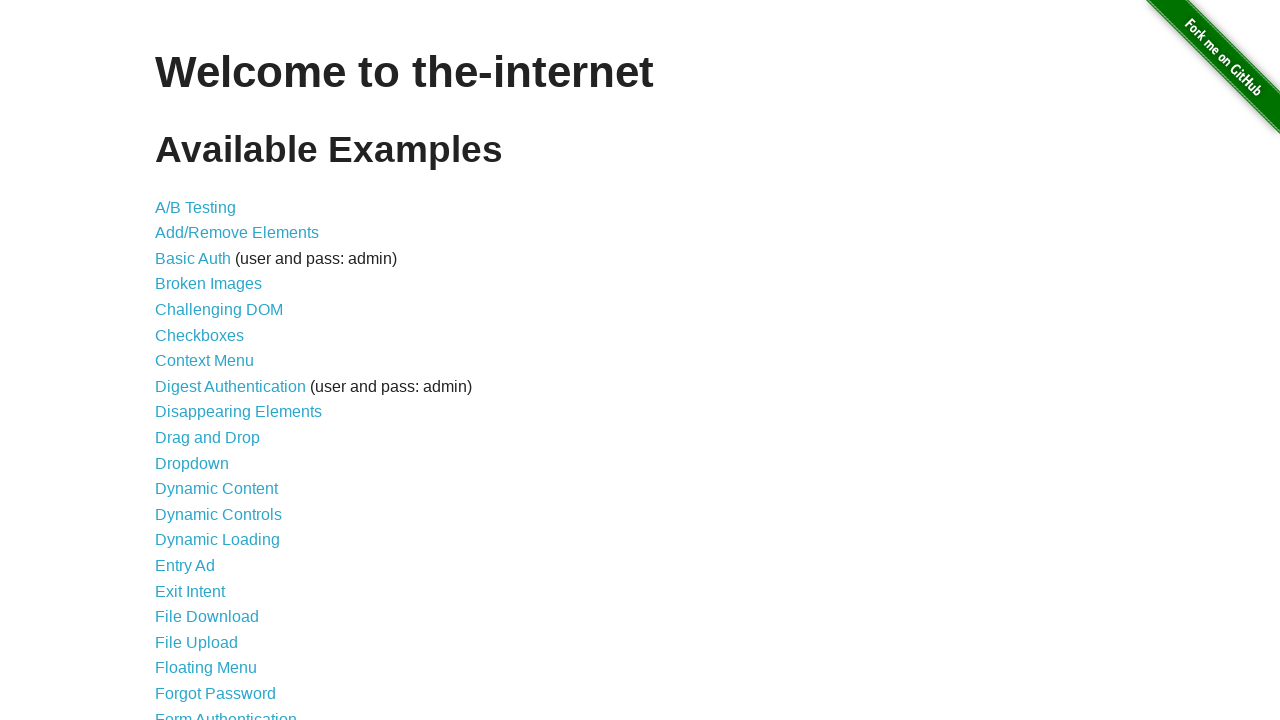

Clicked on Dropdown link at (192, 463) on text=Dropdown
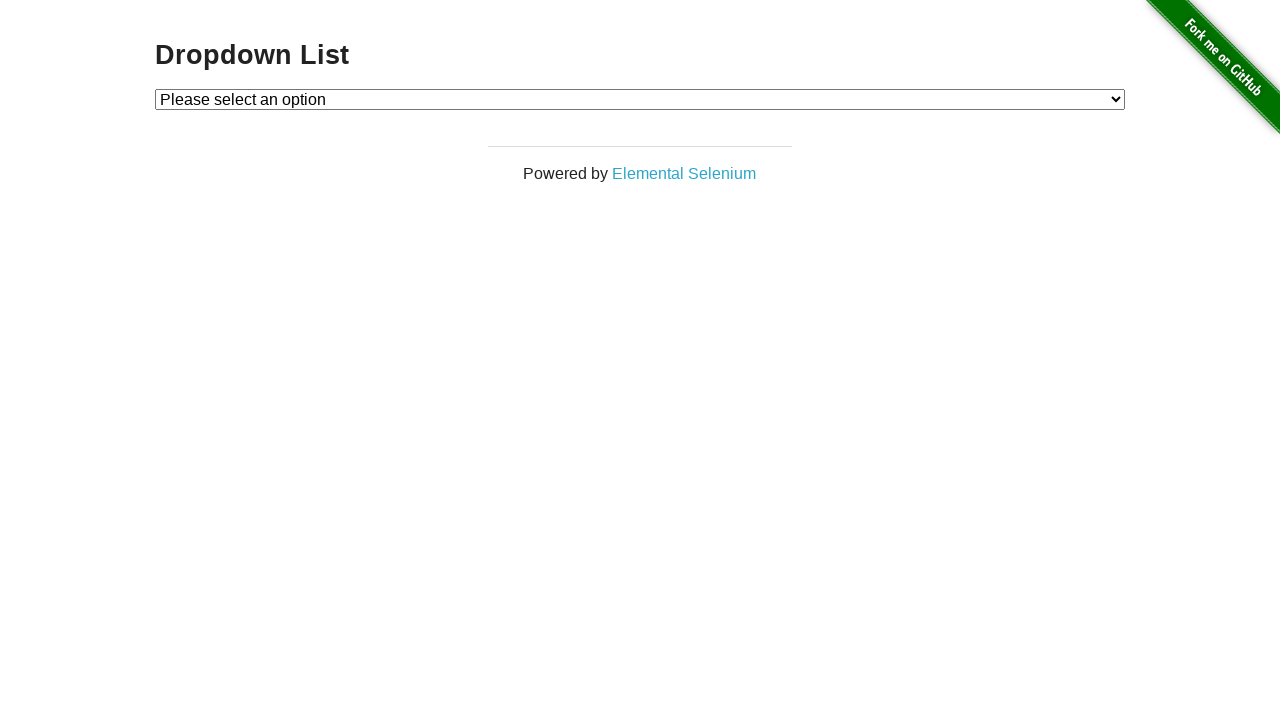

Dropdown menu loaded
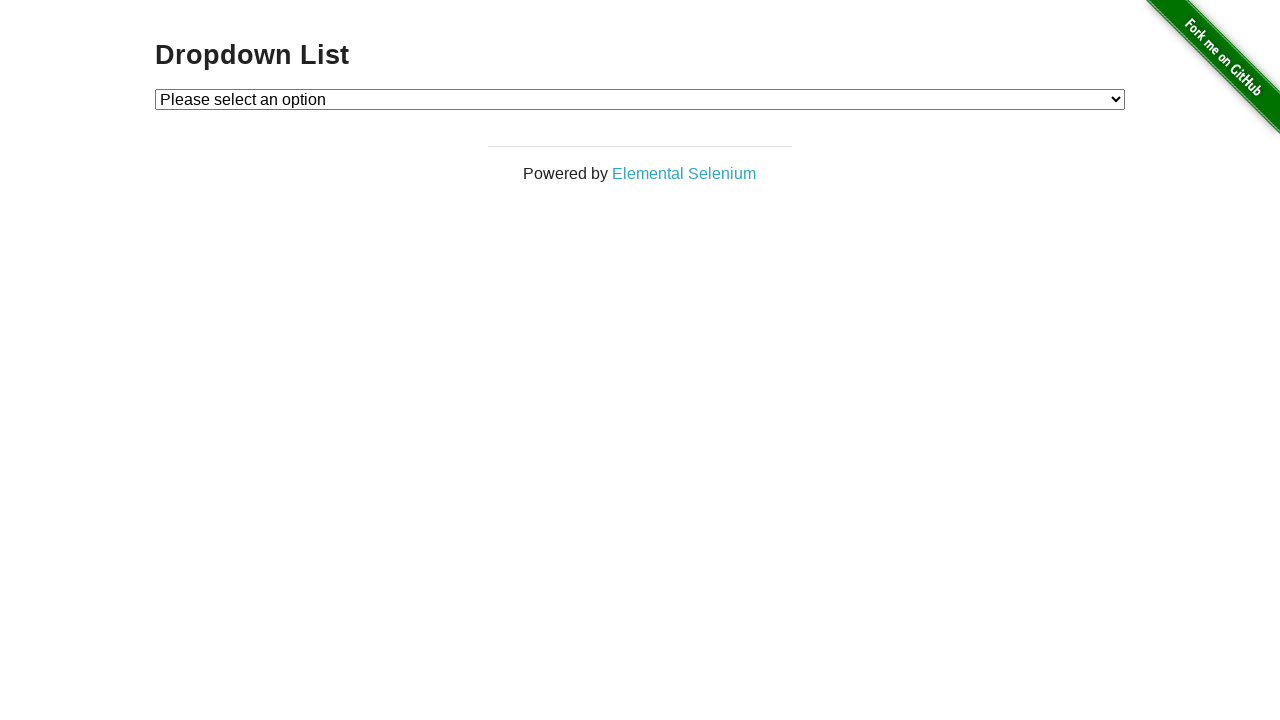

Selected option 1 from dropdown on select#dropdown
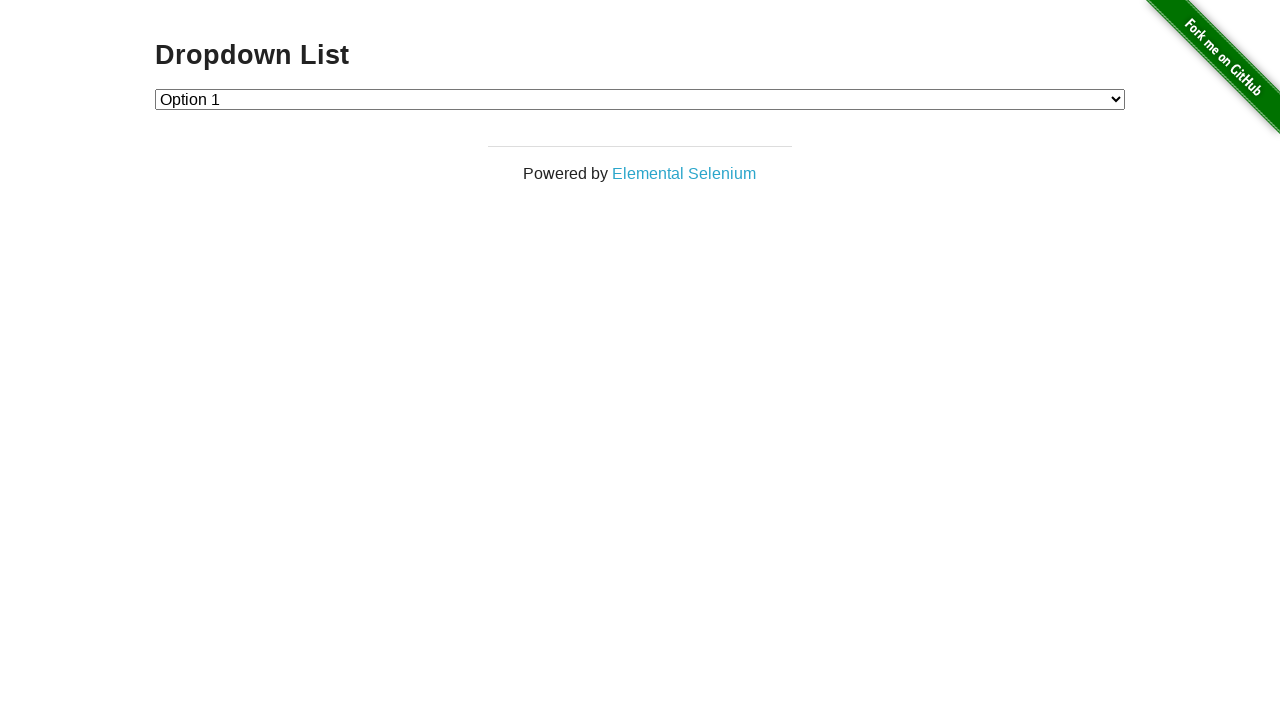

Selected option 2 from dropdown on select#dropdown
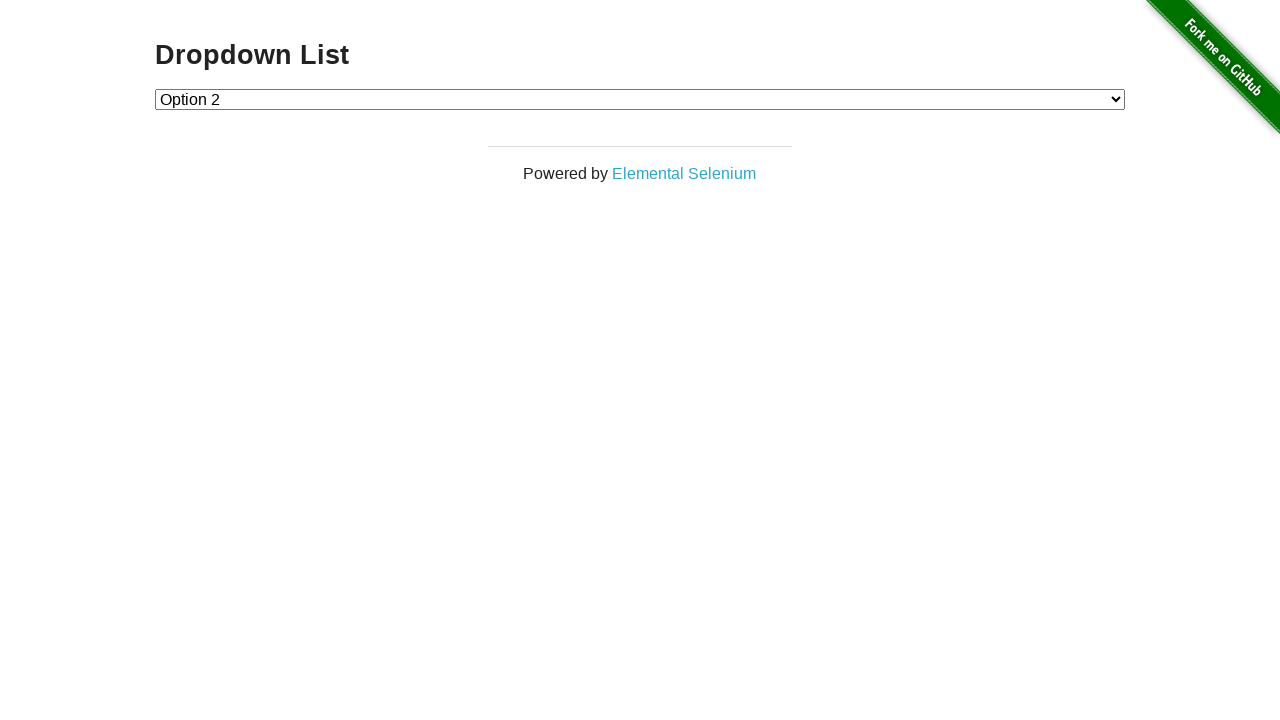

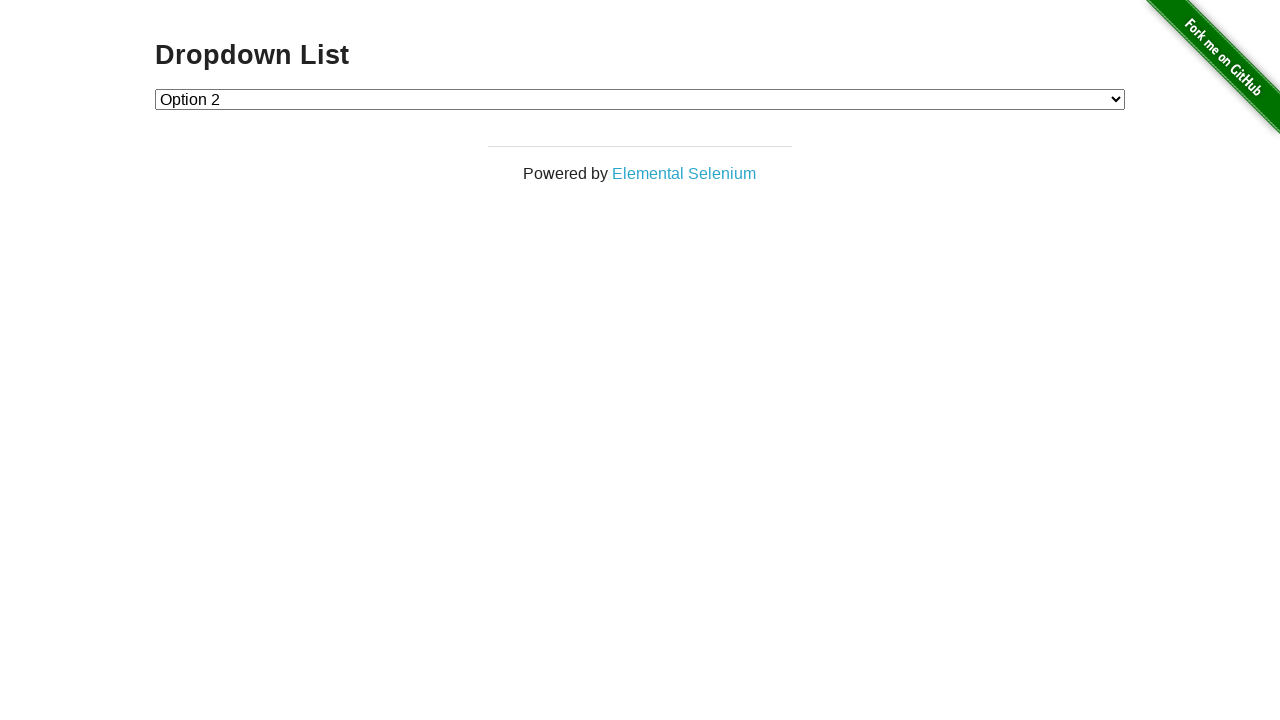